Navigates to GlobalSQA demo site and highlights a menu element by changing its style (background and border) using JavaScript execution.

Starting URL: https://www.globalsqa.com/demo-site/select-dropdown-menu/

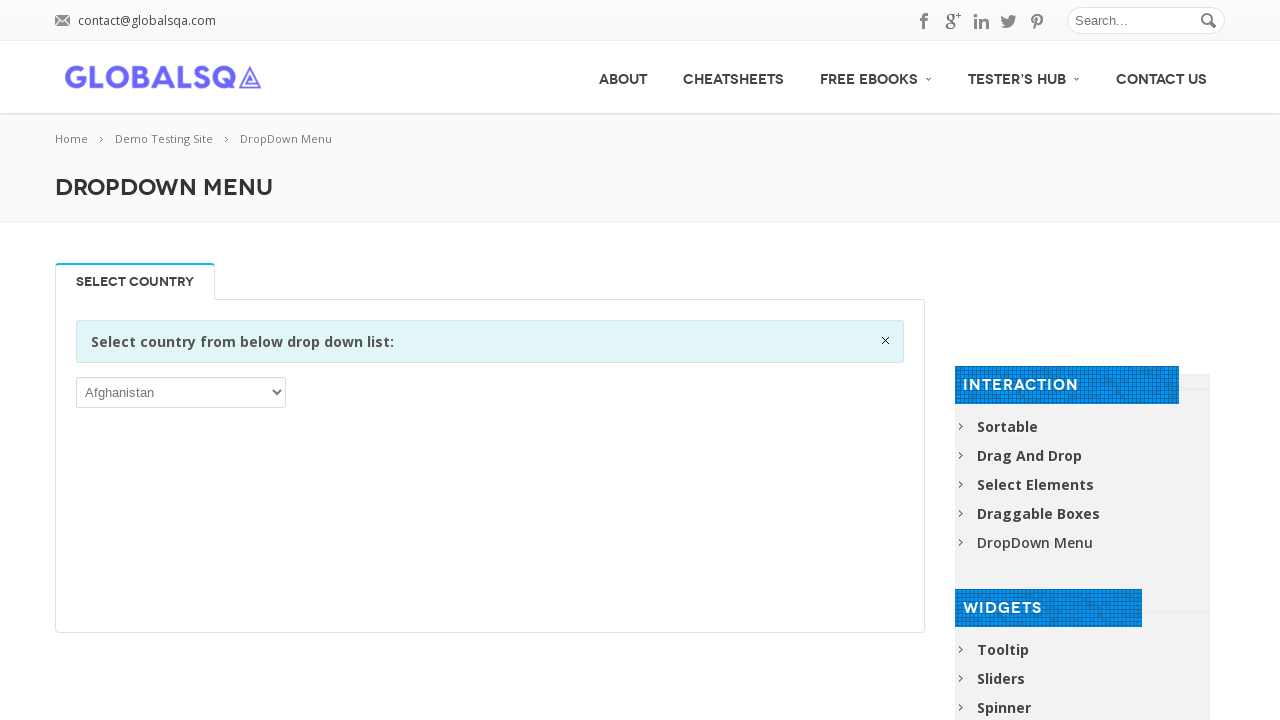

Menu element became visible
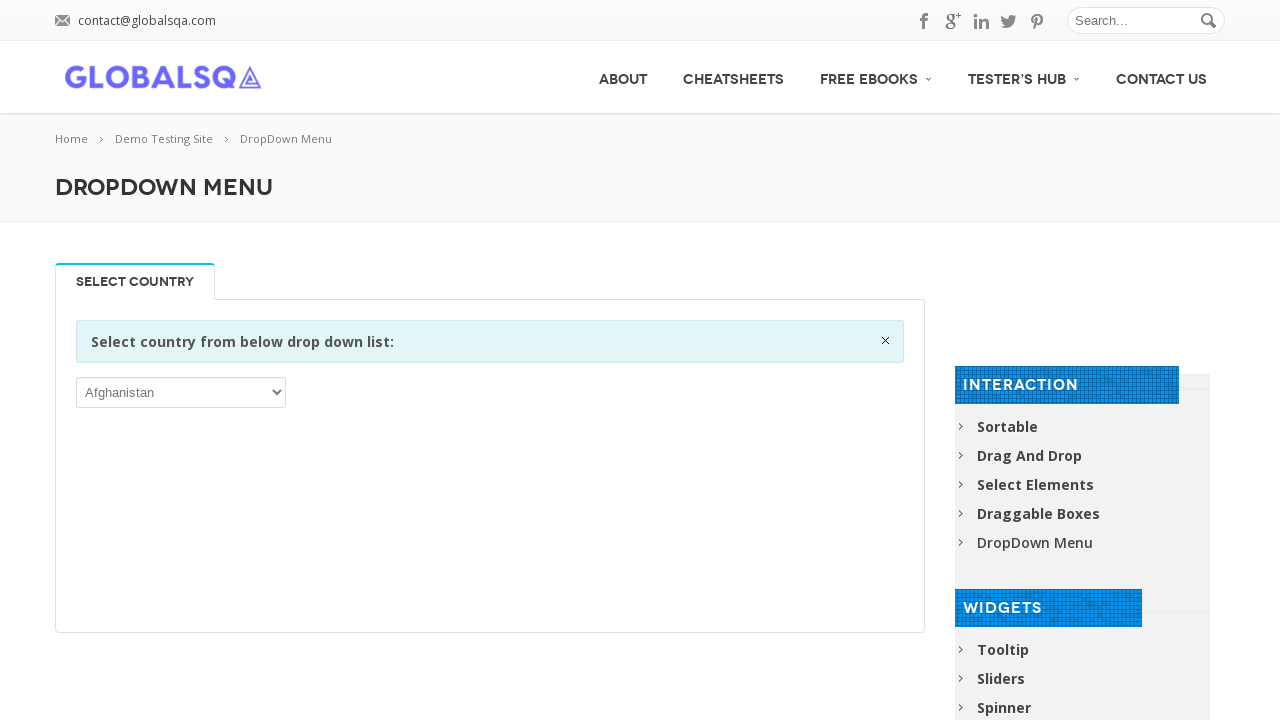

Applied yellow background and red border styling to menu element via JavaScript
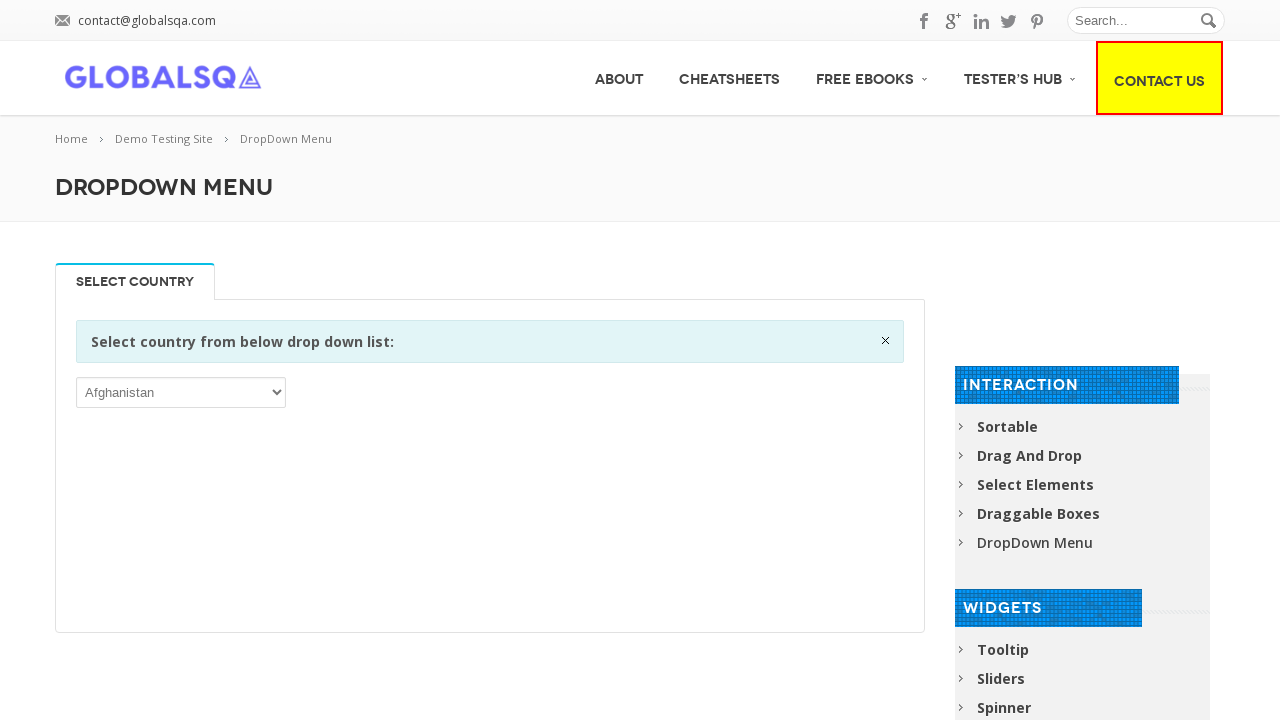

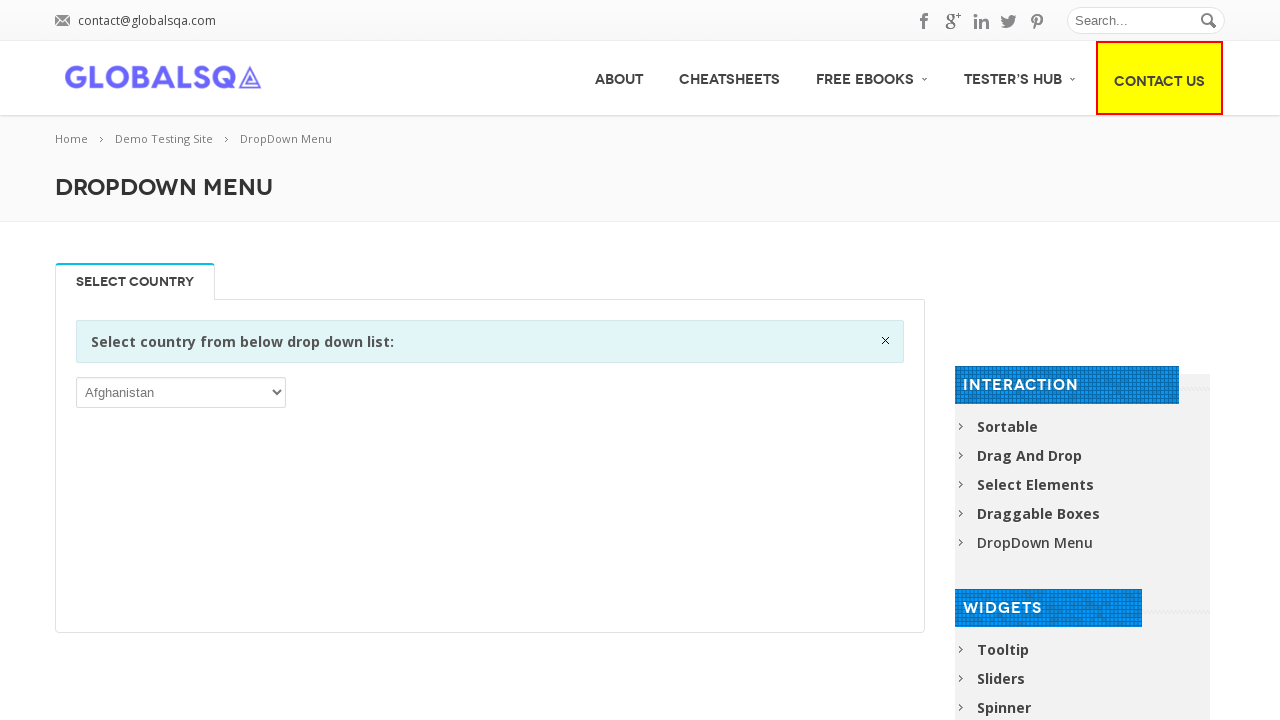